Tests clicking a link that opens a new window and switching between windows

Starting URL: https://the-internet.herokuapp.com/windows

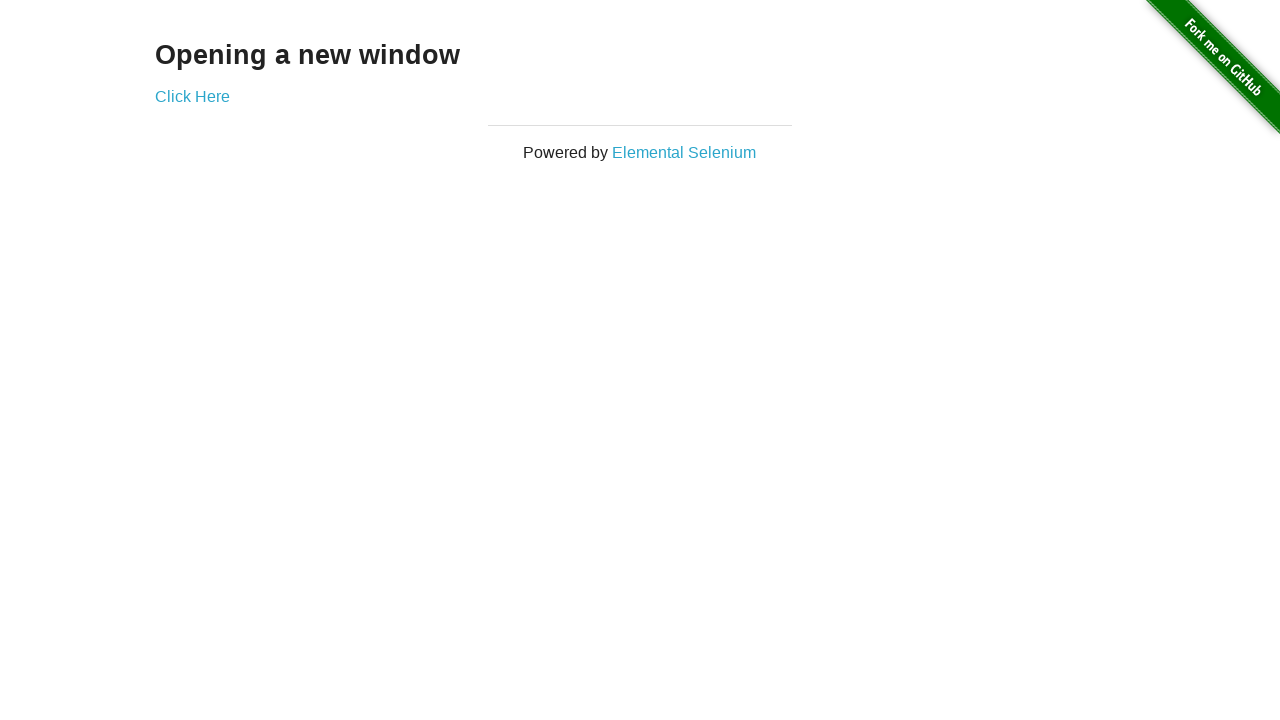

Clicked 'Click Here' link to open new window at (192, 96) on text='Click Here'
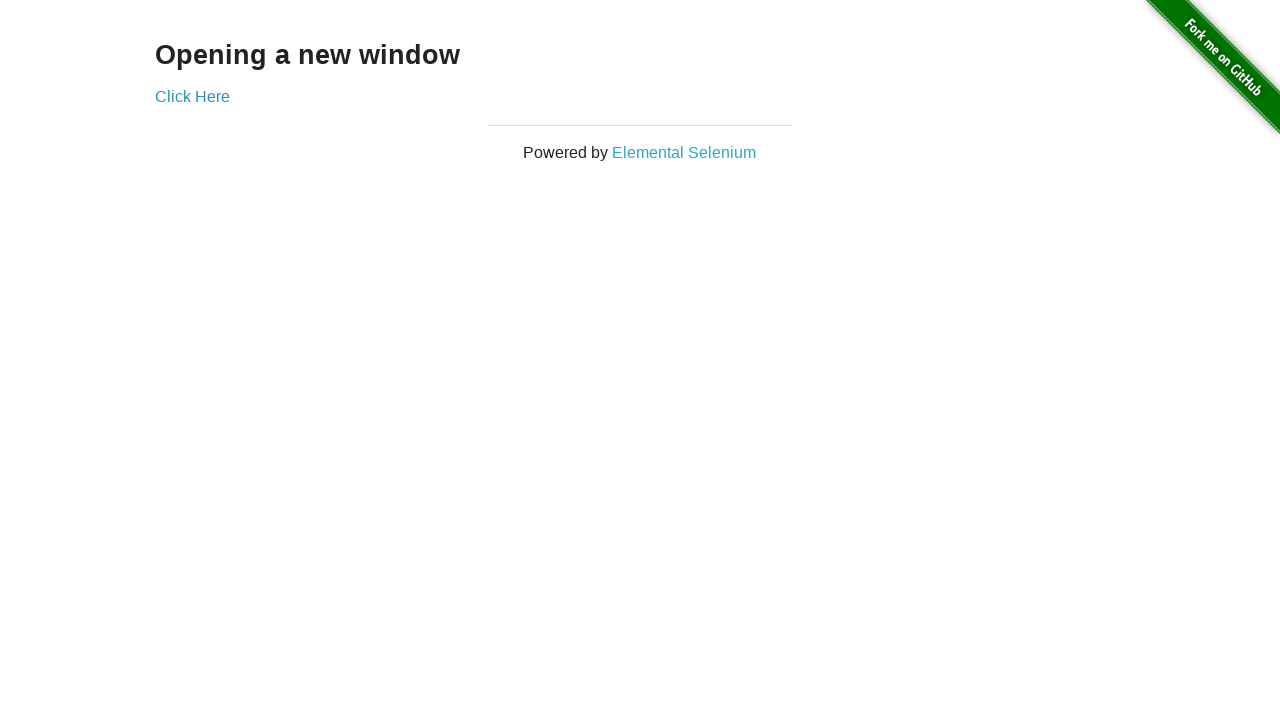

New window opened and captured
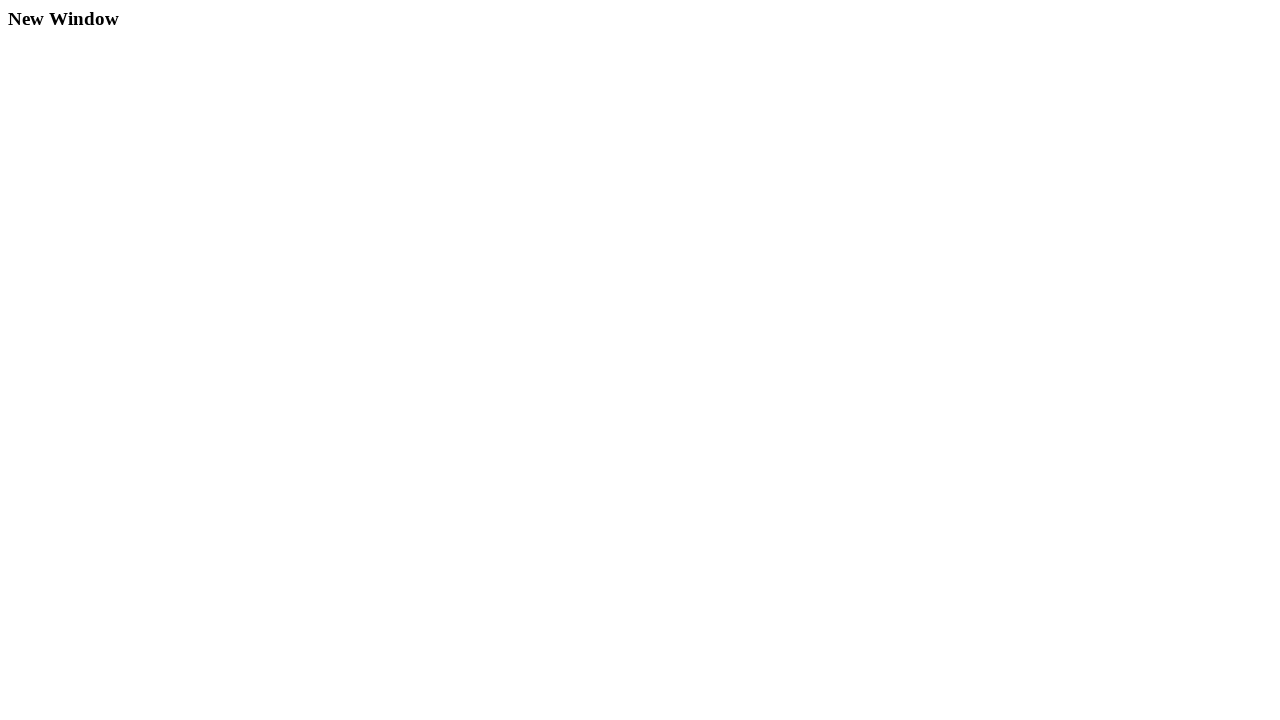

Retrieved title of new window: New Window
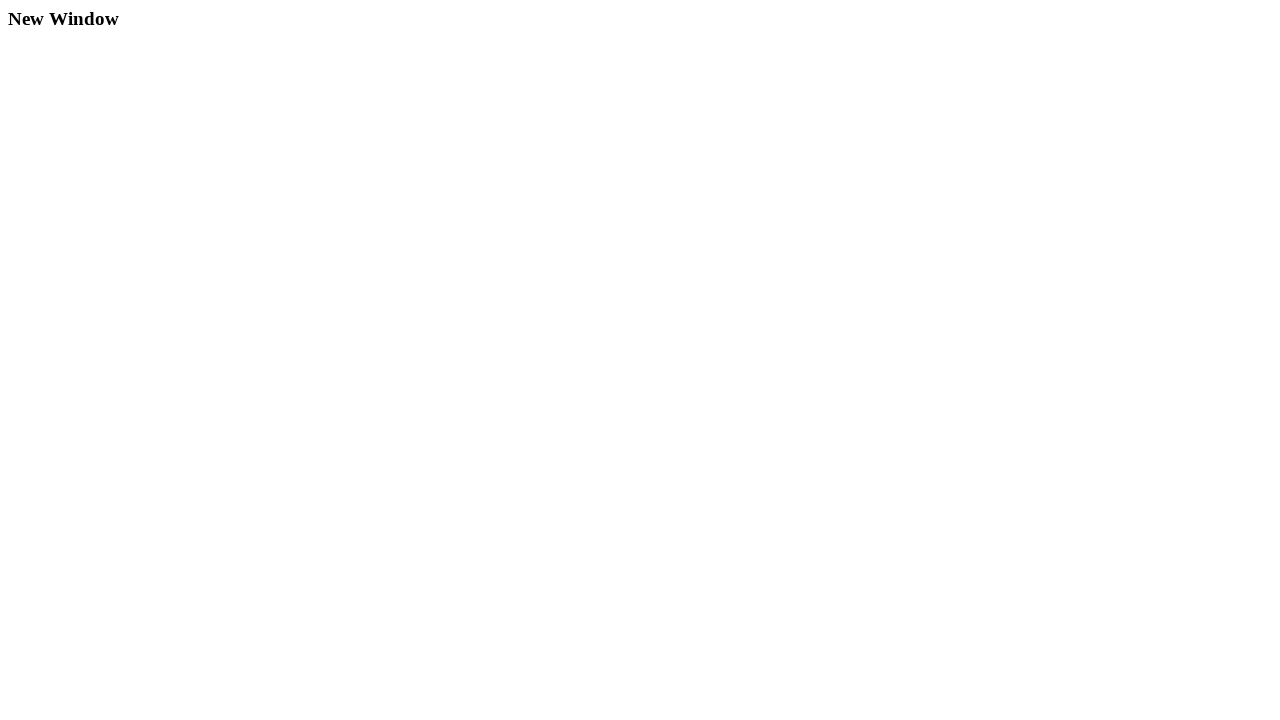

Closed the new window
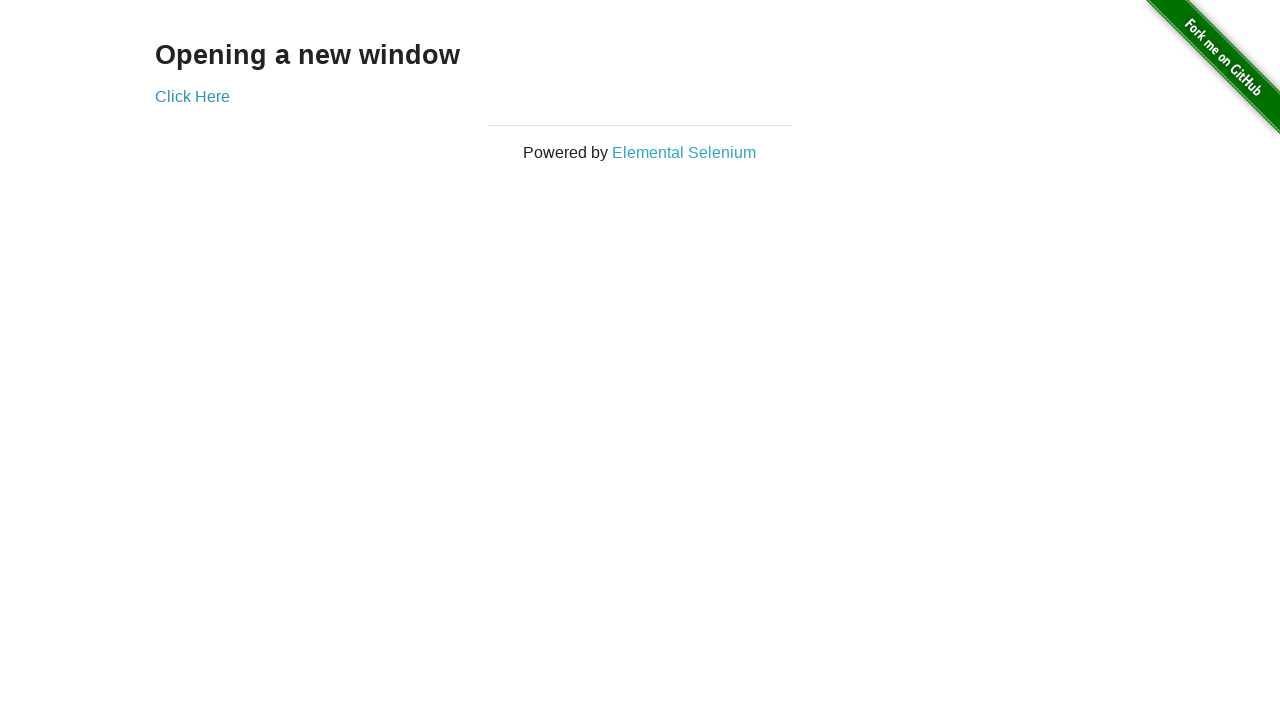

Verified original page is still active with title: The Internet
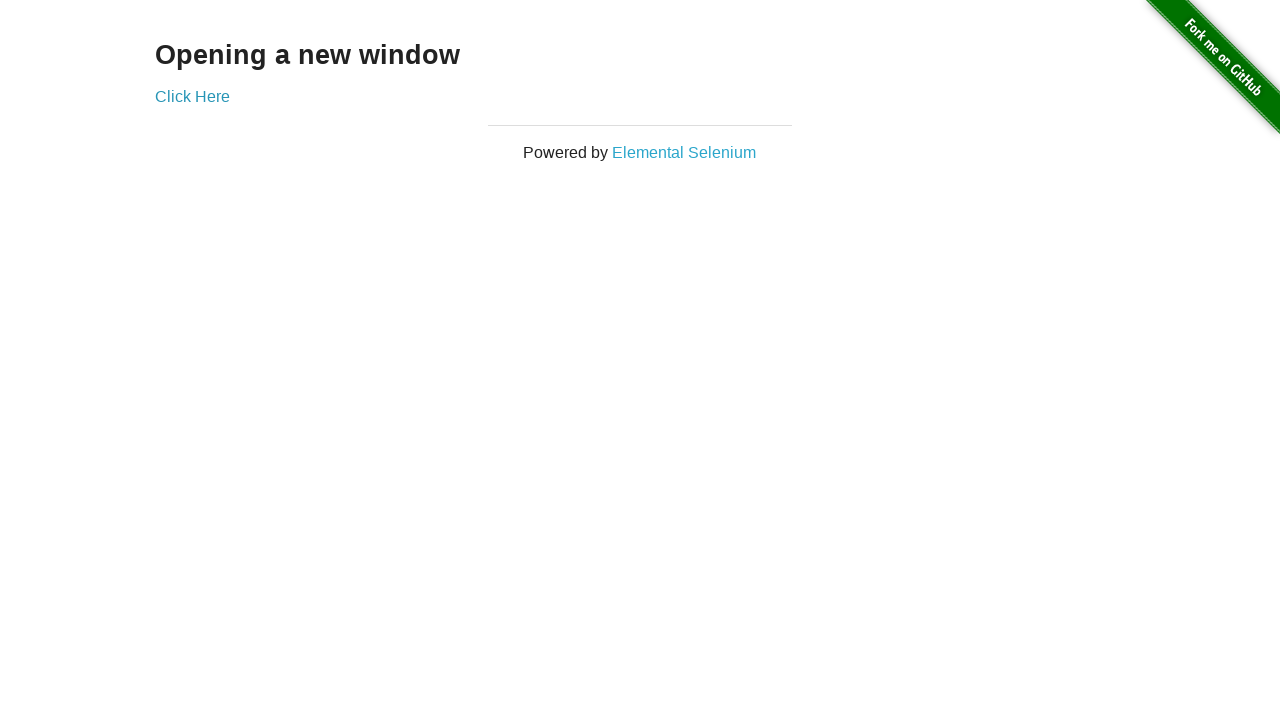

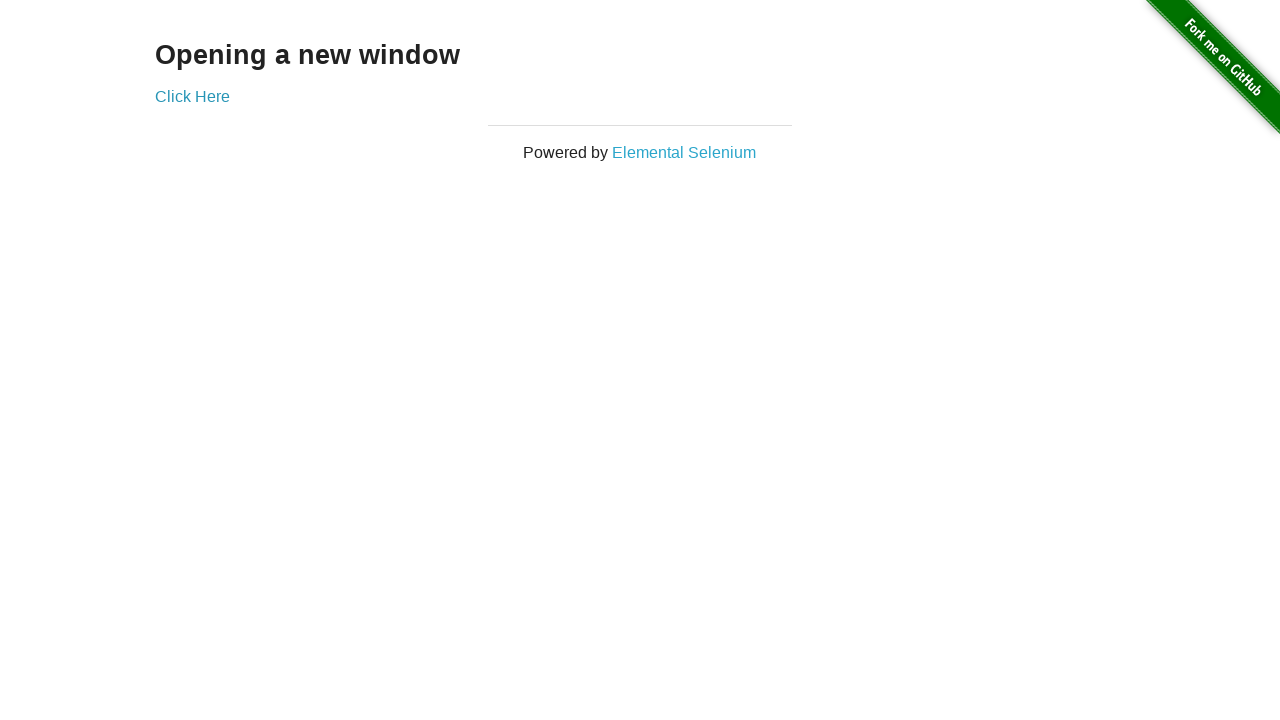